Clicks on the Form Authentication link from the main page

Starting URL: https://the-internet.herokuapp.com/

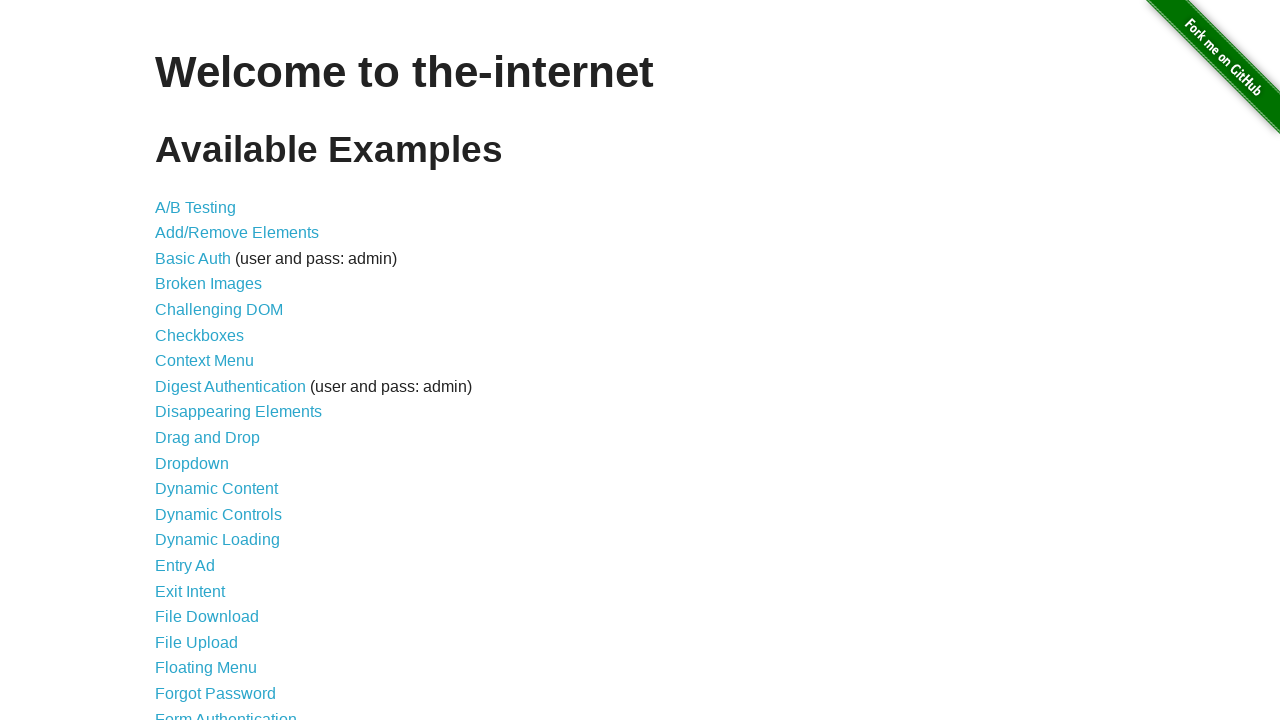

Navigated to the-internet.herokuapp.com main page
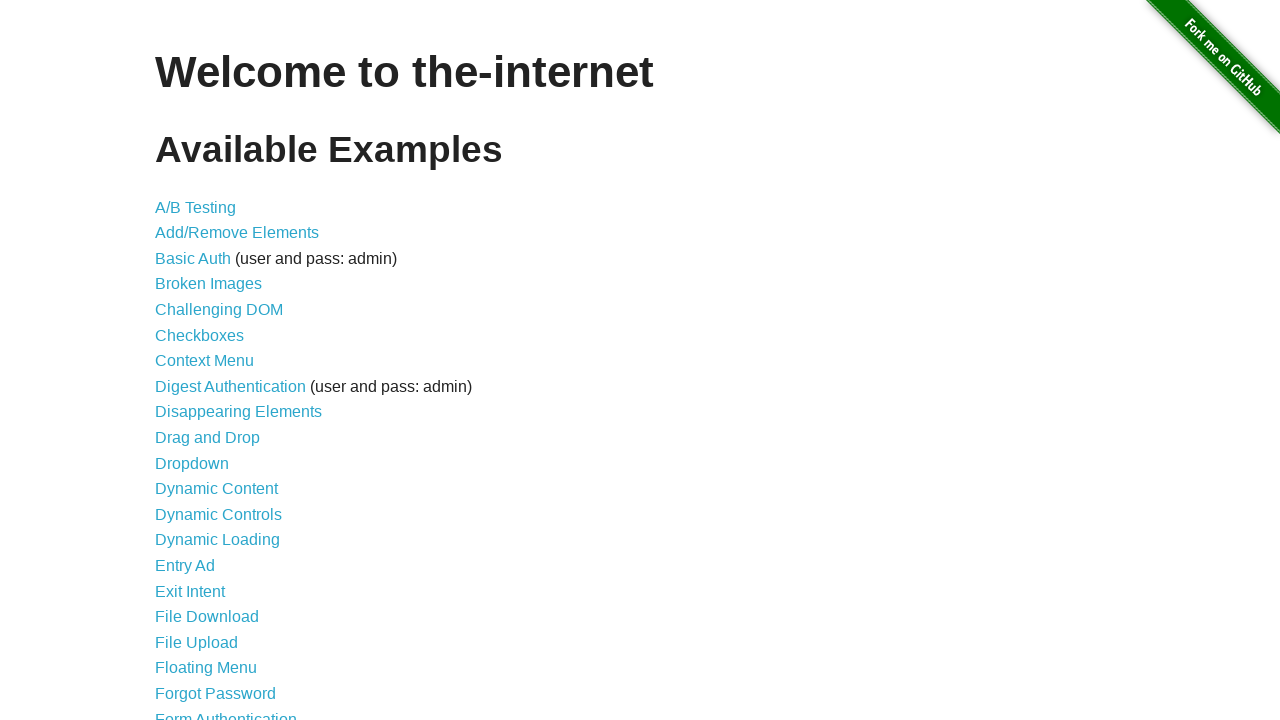

Clicked on the Form Authentication link at (226, 712) on text=Form Authentication
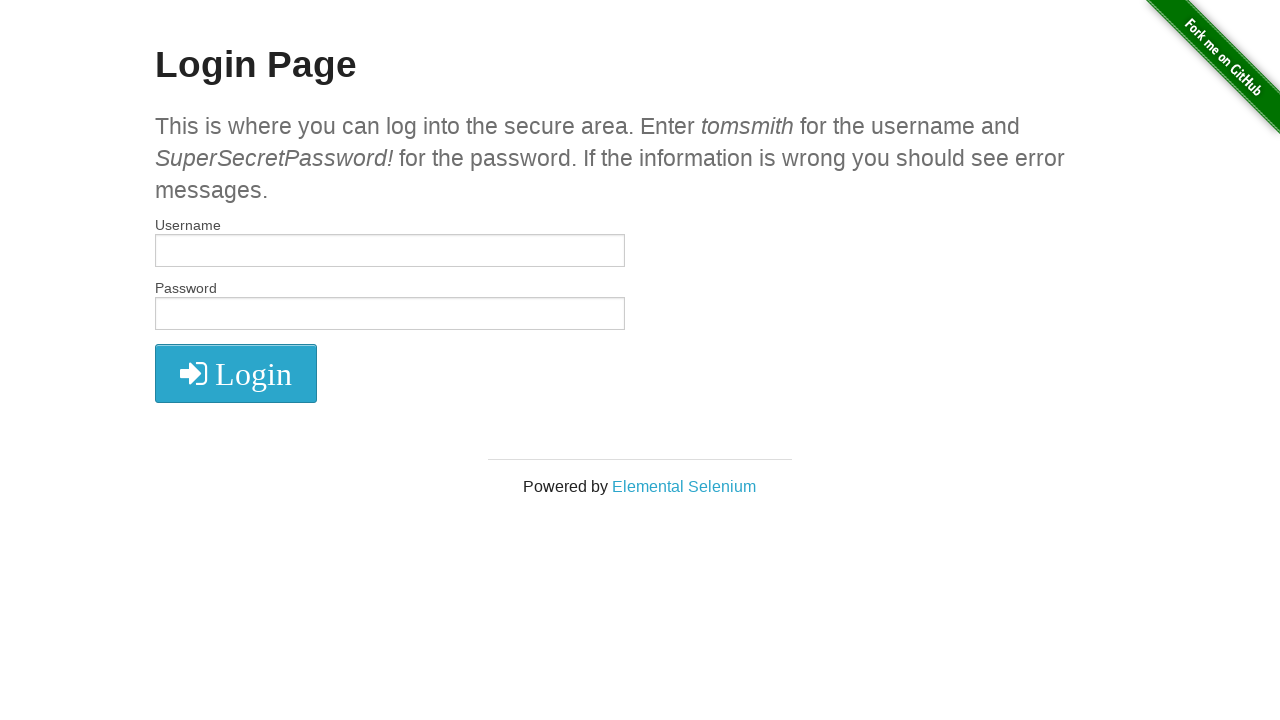

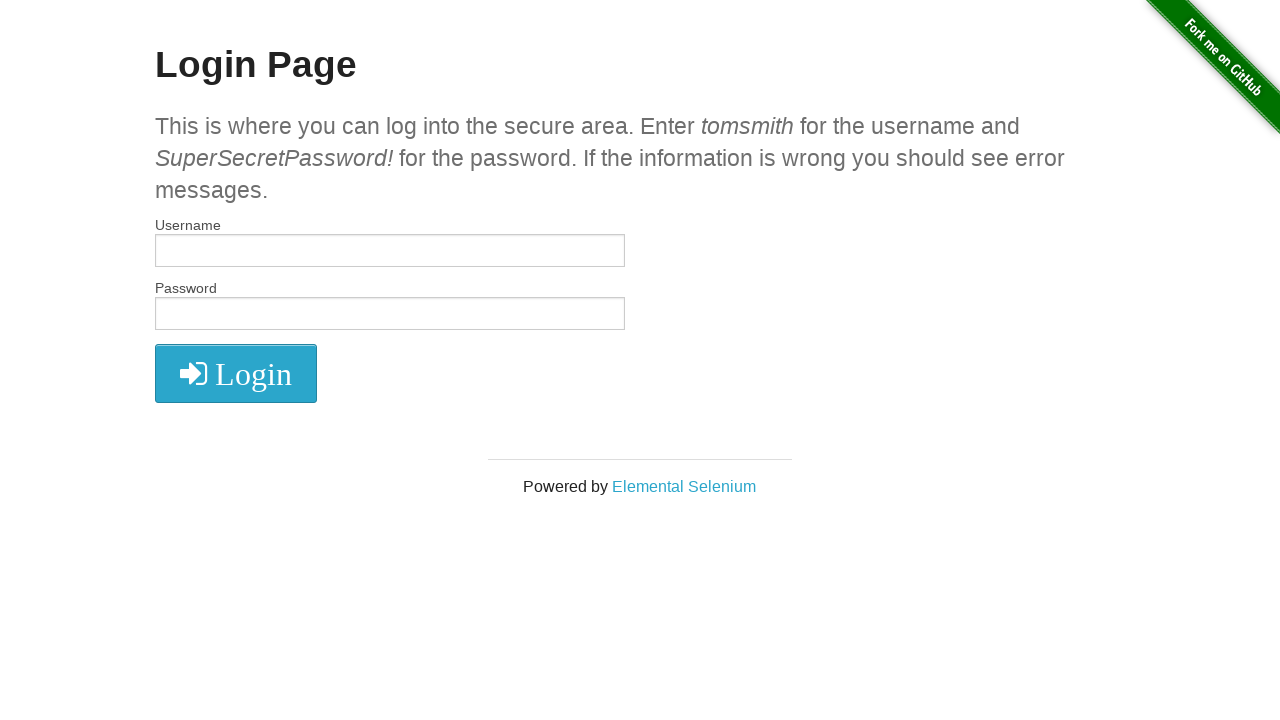